Tests that the Clear completed button displays correct text after completing an item

Starting URL: https://demo.playwright.dev/todomvc

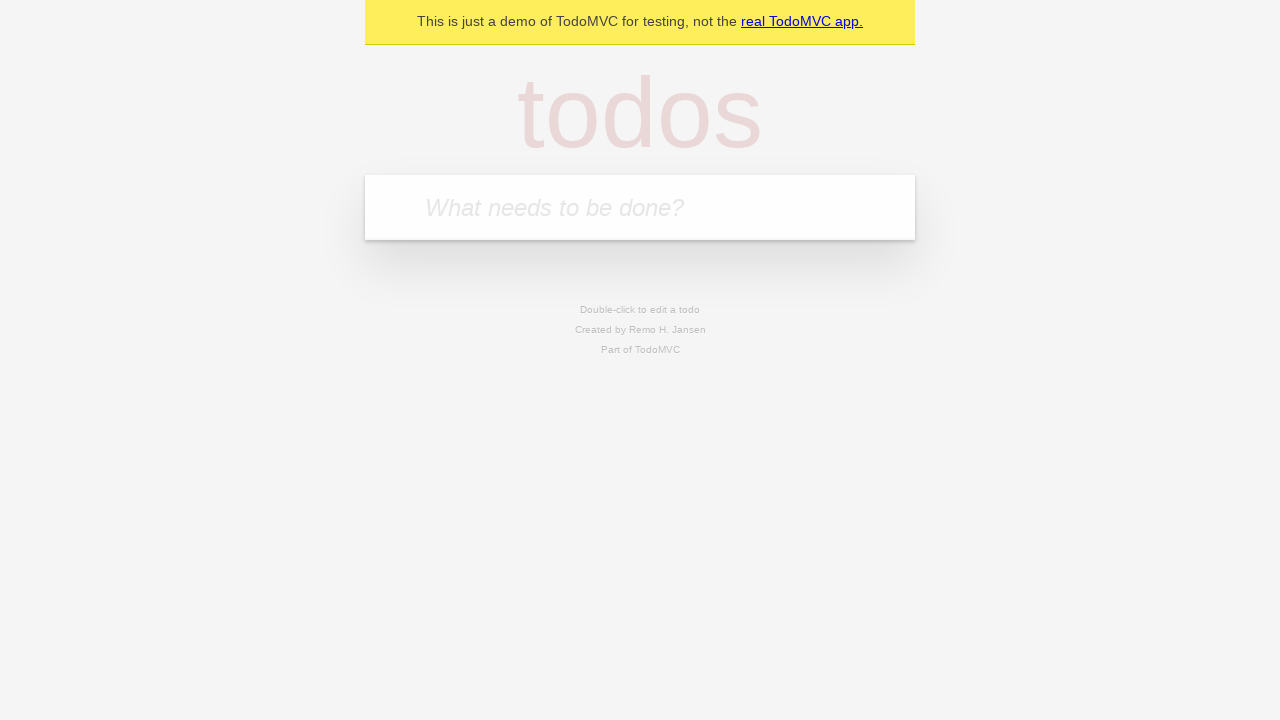

Filled todo input with 'draft Christmas Party plans' on internal:attr=[placeholder="What needs to be done?"i]
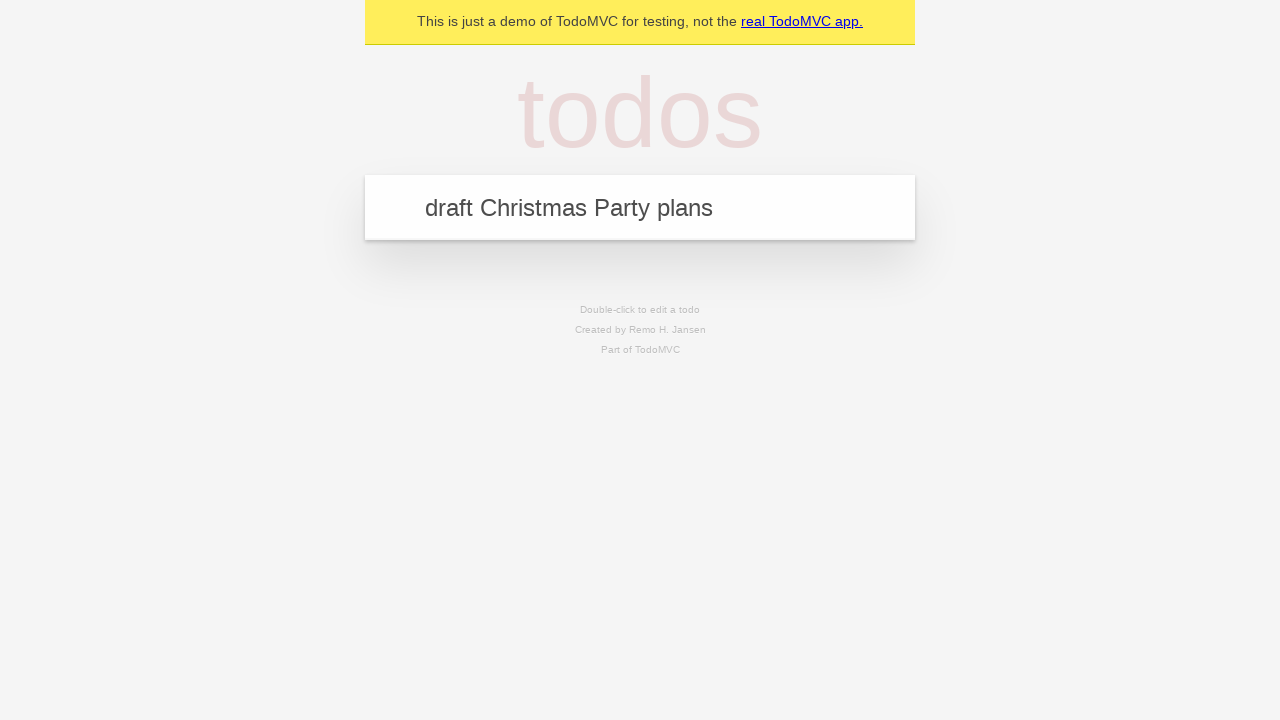

Pressed Enter to create todo 'draft Christmas Party plans' on internal:attr=[placeholder="What needs to be done?"i]
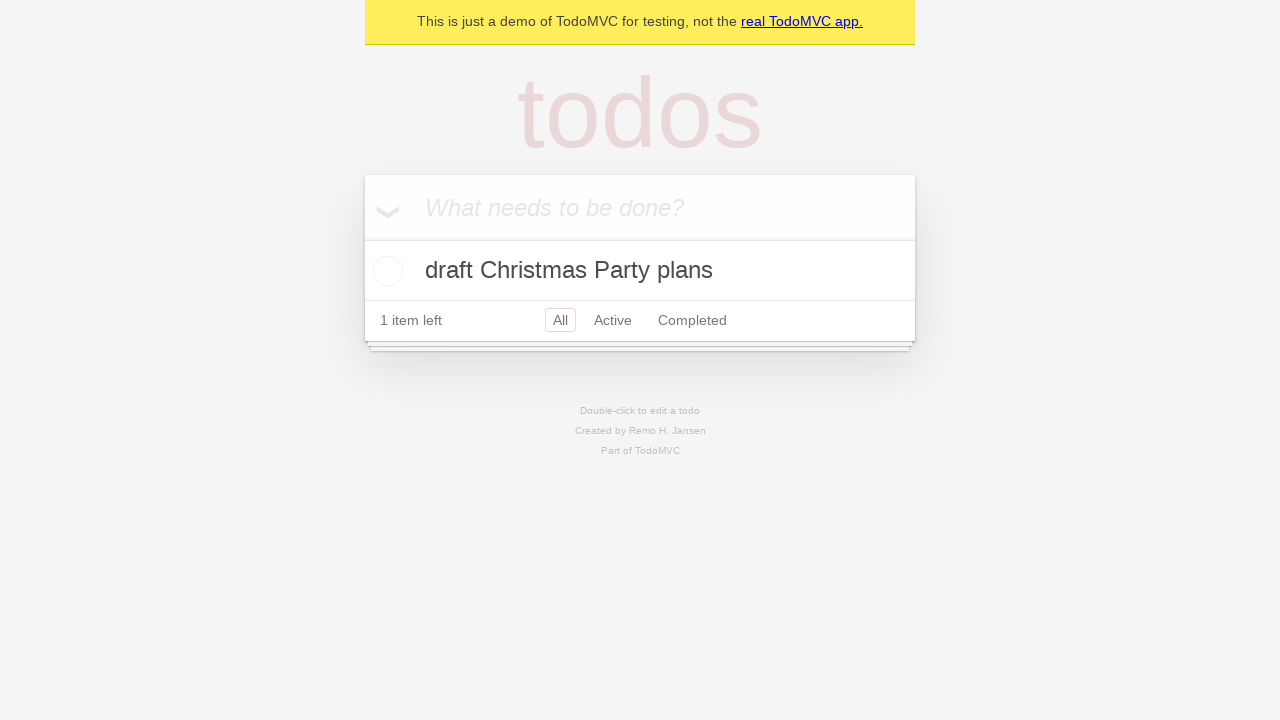

Filled todo input with 'tell HR about the party' on internal:attr=[placeholder="What needs to be done?"i]
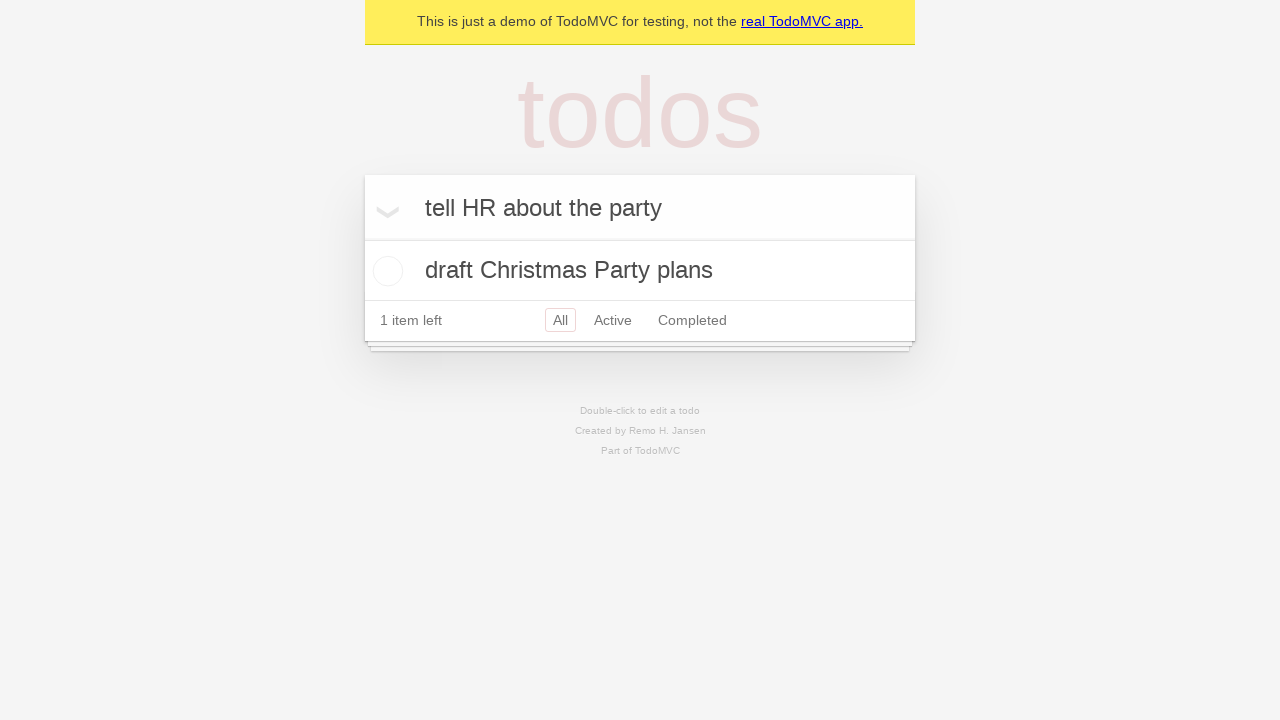

Pressed Enter to create todo 'tell HR about the party' on internal:attr=[placeholder="What needs to be done?"i]
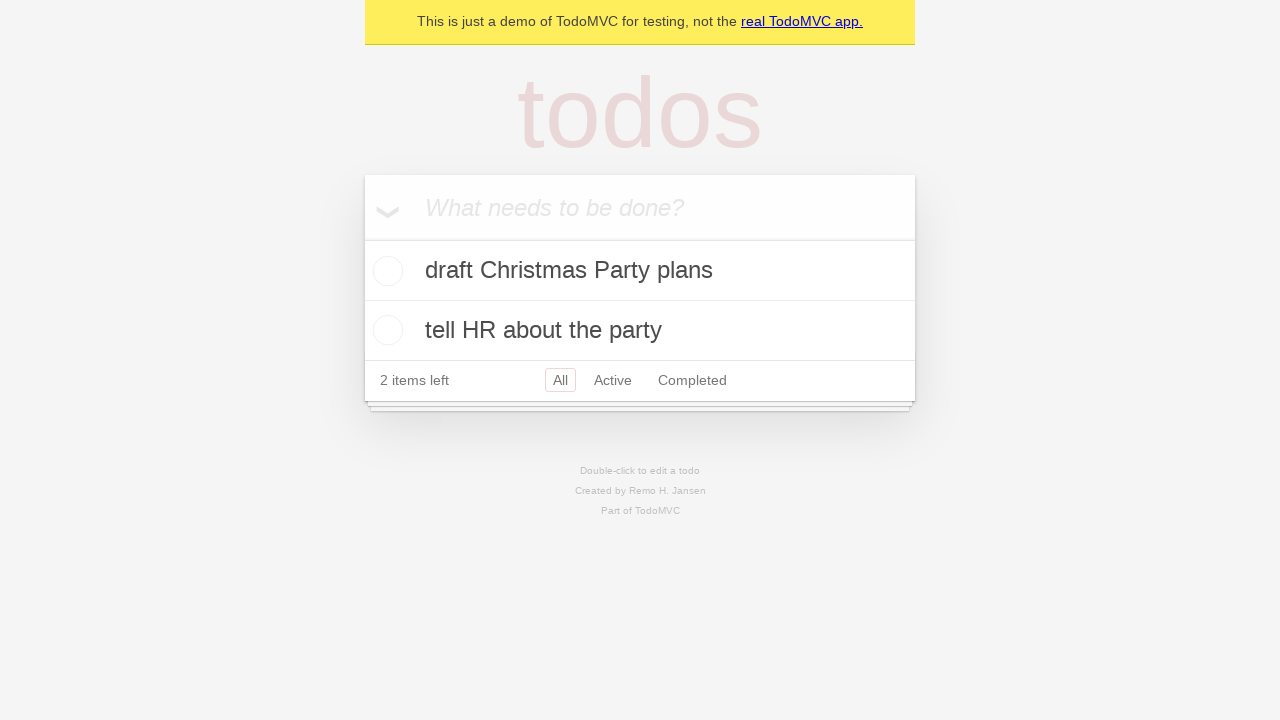

Filled todo input with 'send party budget over to Finance' on internal:attr=[placeholder="What needs to be done?"i]
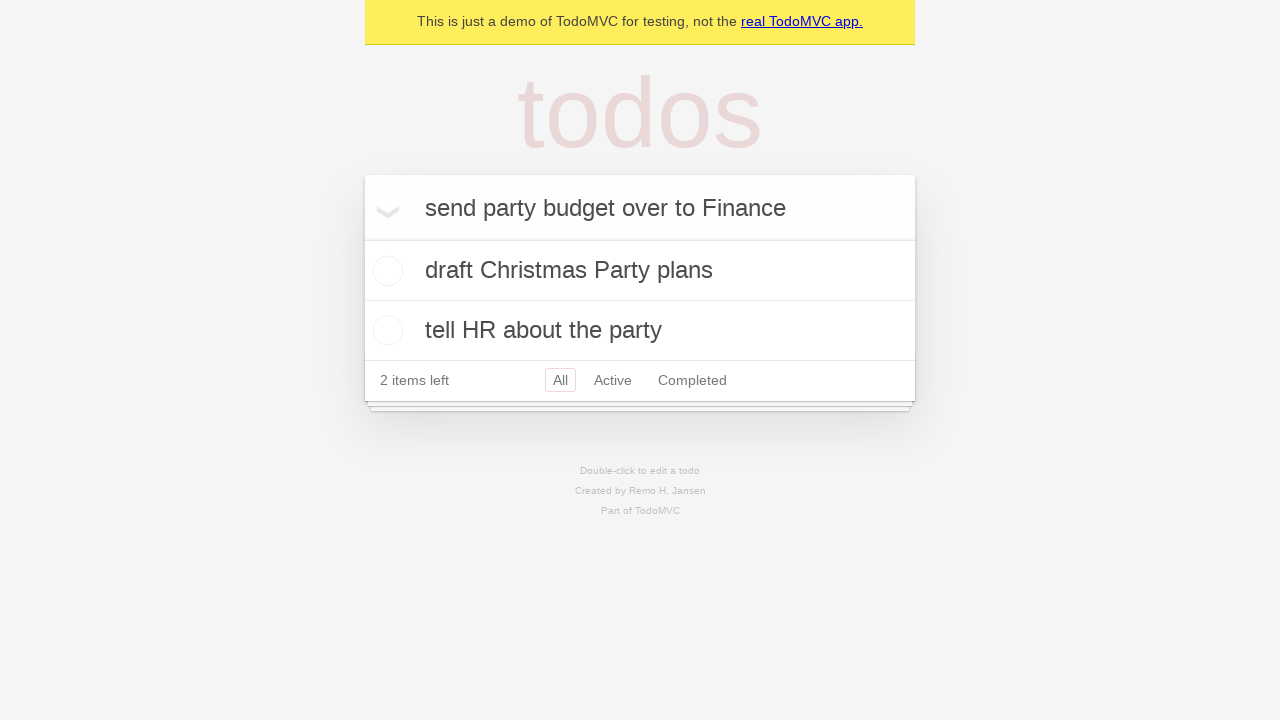

Pressed Enter to create todo 'send party budget over to Finance' on internal:attr=[placeholder="What needs to be done?"i]
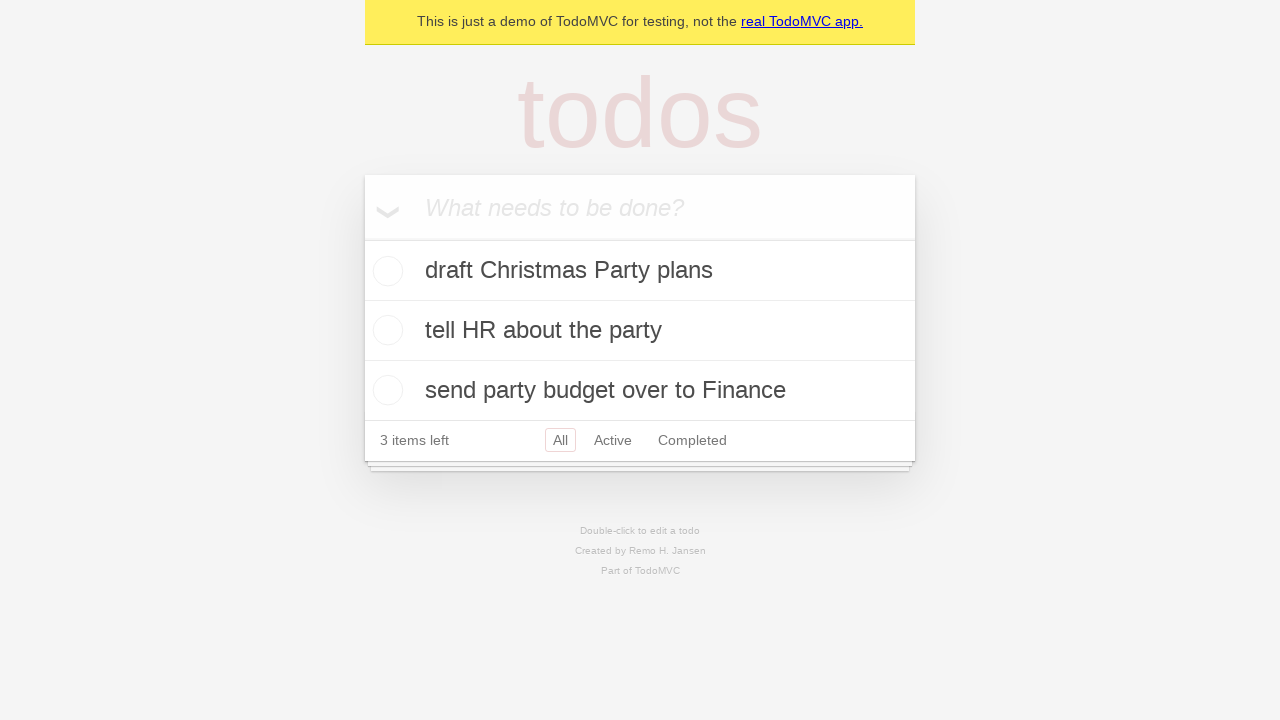

Filled todo input with 'get the party accepted by Management' on internal:attr=[placeholder="What needs to be done?"i]
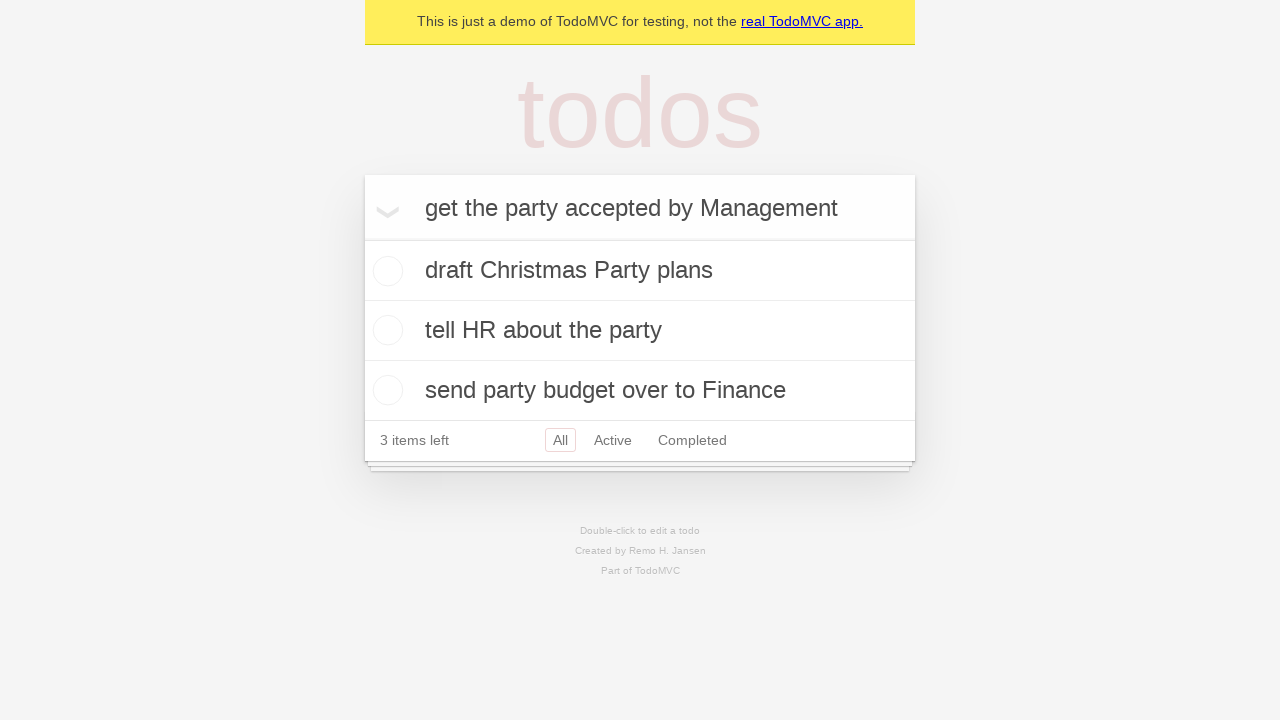

Pressed Enter to create todo 'get the party accepted by Management' on internal:attr=[placeholder="What needs to be done?"i]
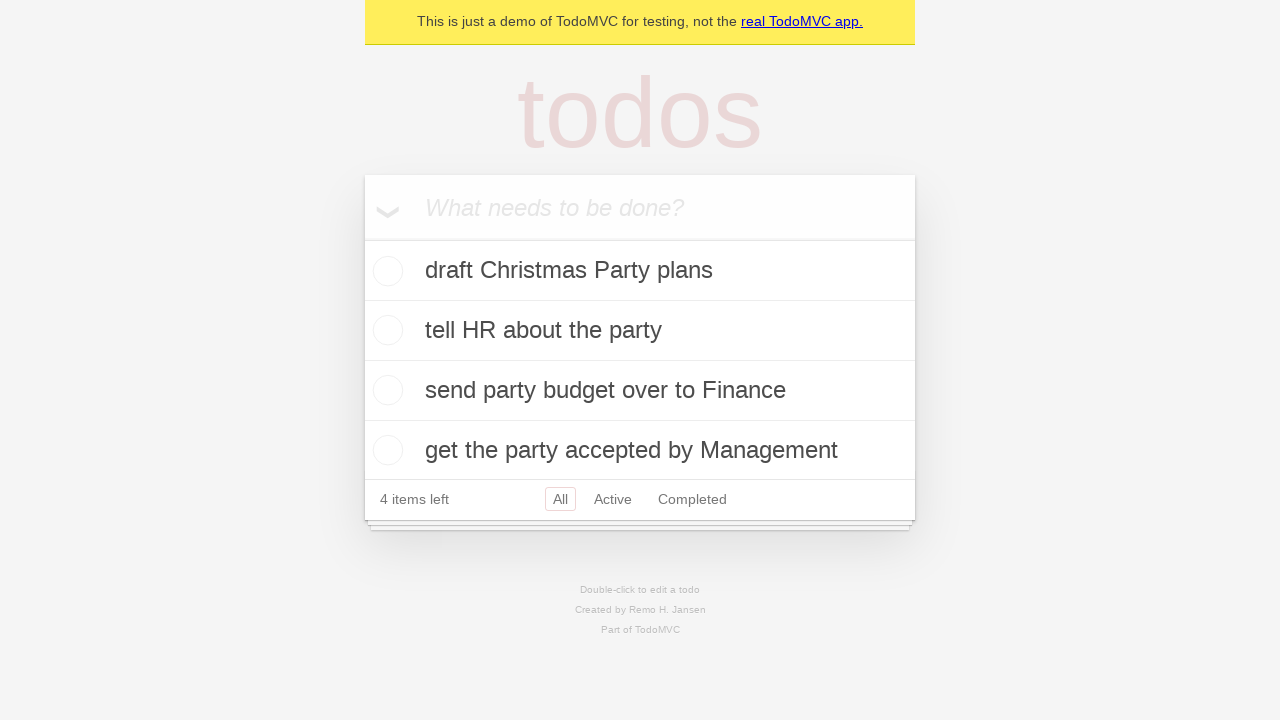

Checked the first todo item to mark it as completed at (385, 271) on .todo-list li .toggle >> nth=0
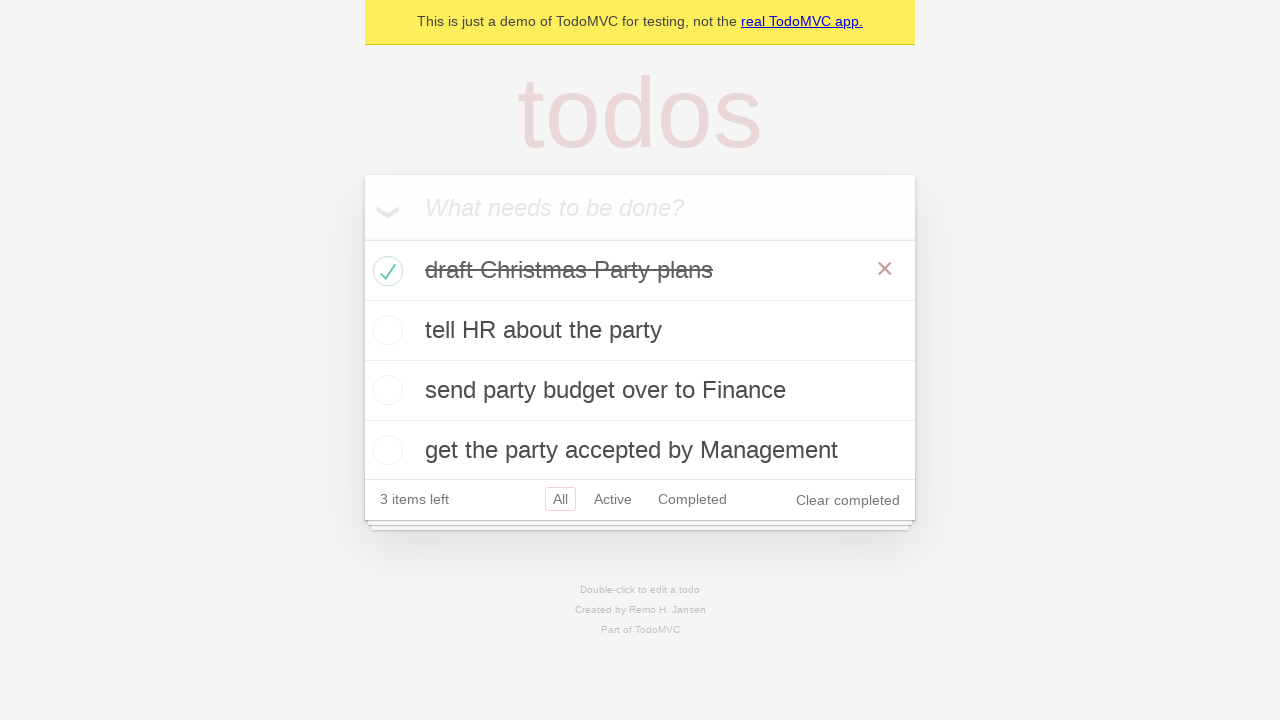

Clear completed button is now visible
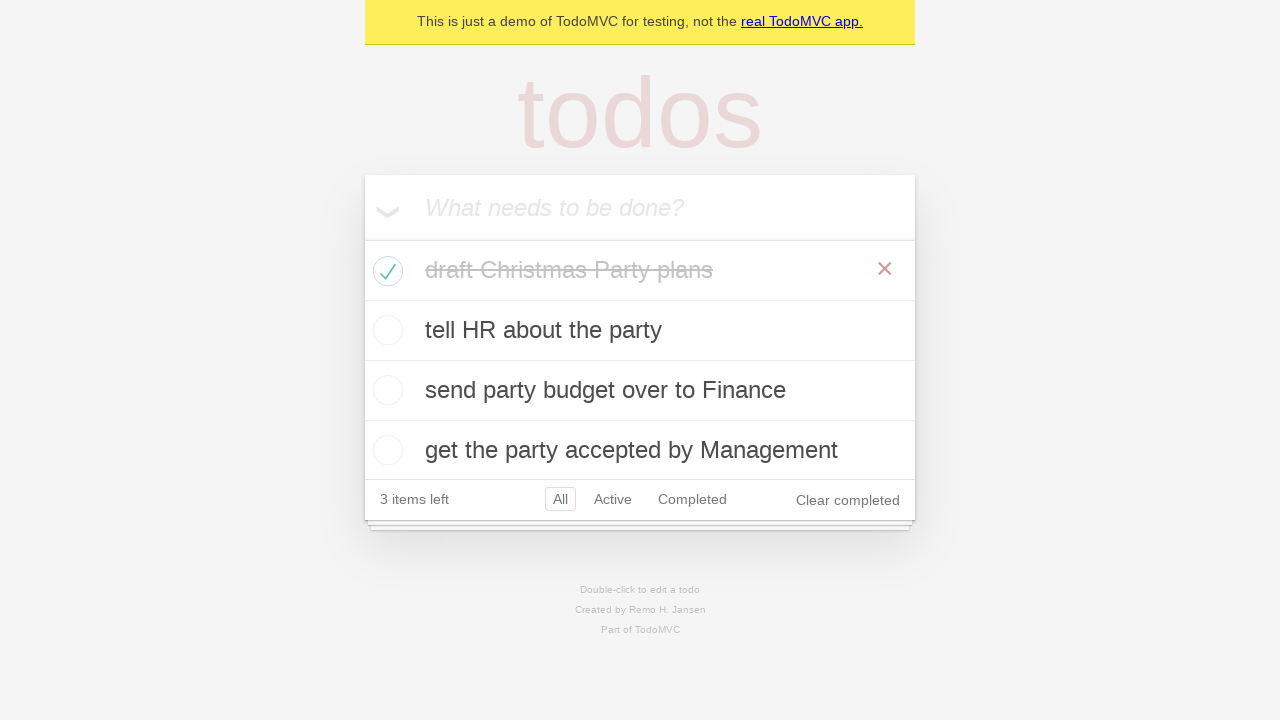

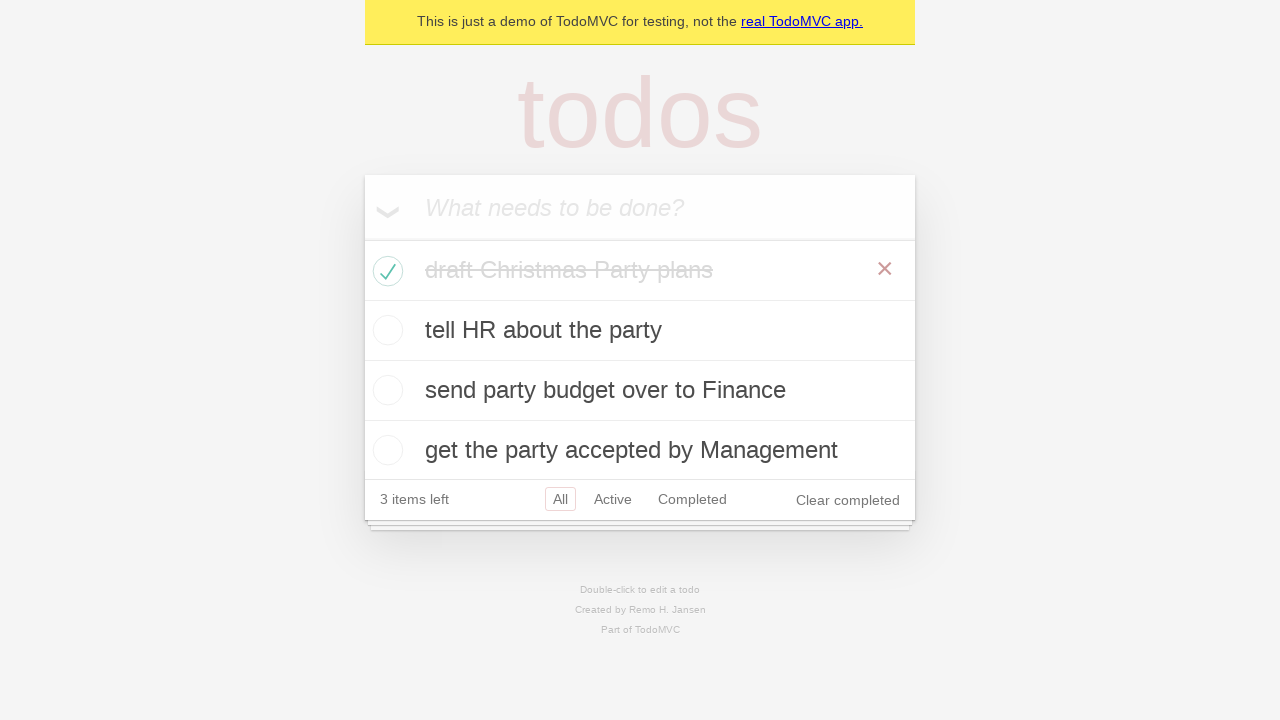